Tests interaction with a Zapier chat app by entering a prompt, submitting it, and waiting for the bot's response message to appear.

Starting URL: https://chat-app-f2d296.zapier.app/

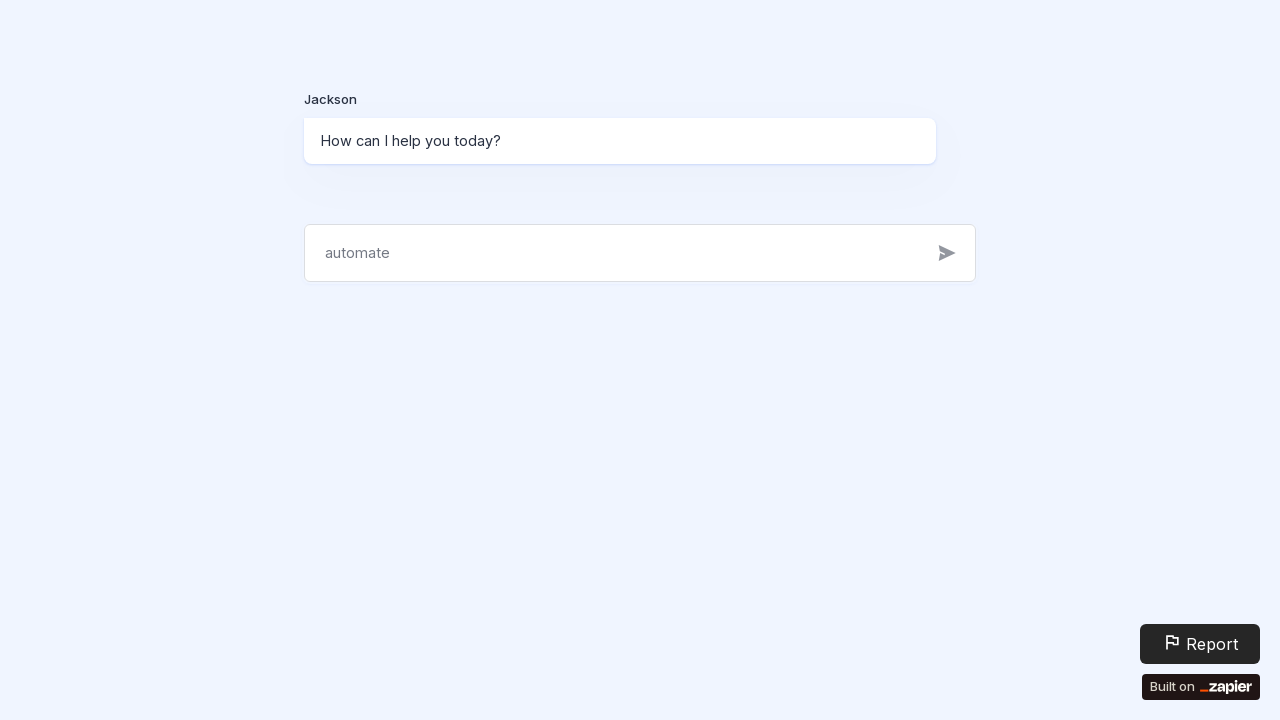

Filled chat input with prompt 'What is the capital of France?' on internal:attr=[placeholder="automate"i]
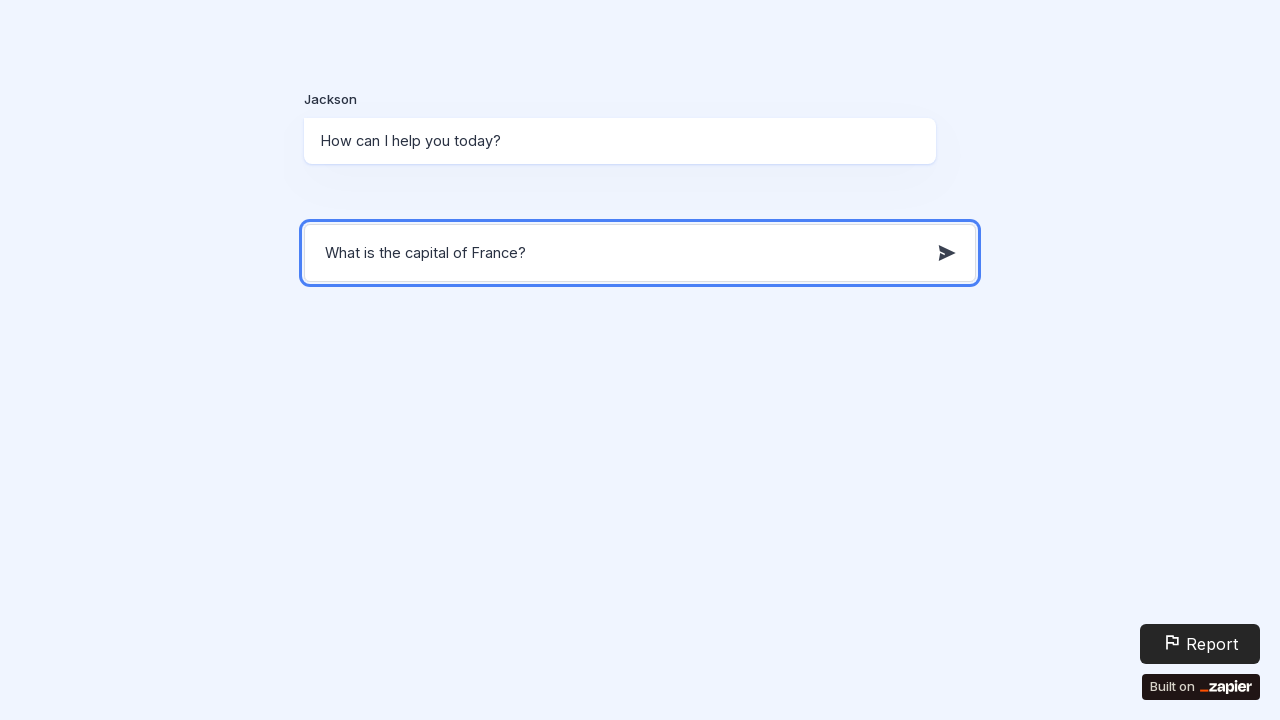

Pressed Enter to submit the prompt
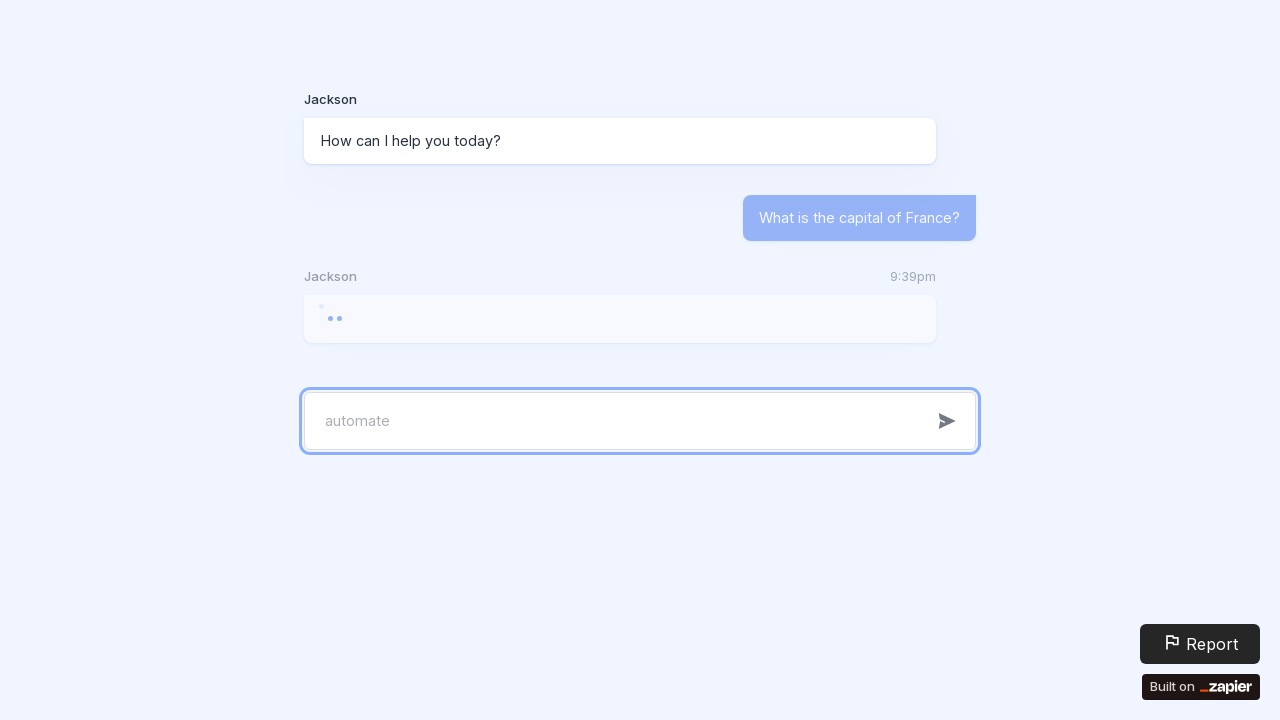

Bot response message appeared
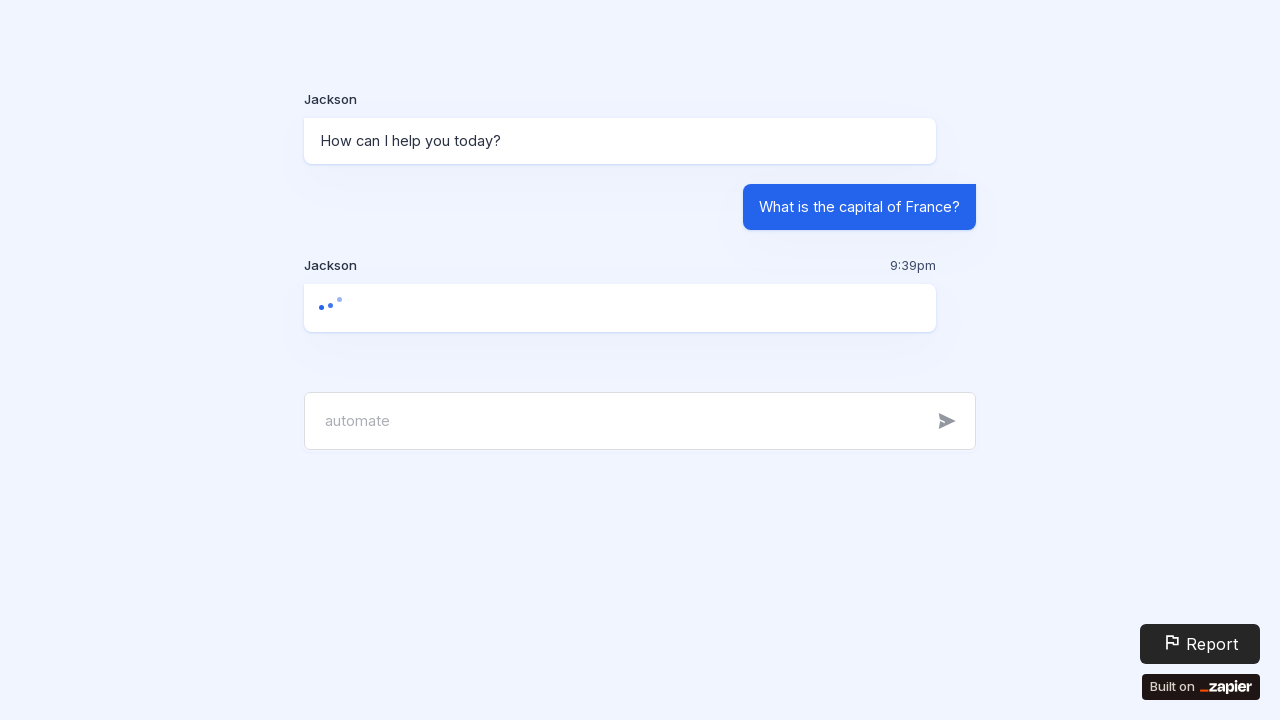

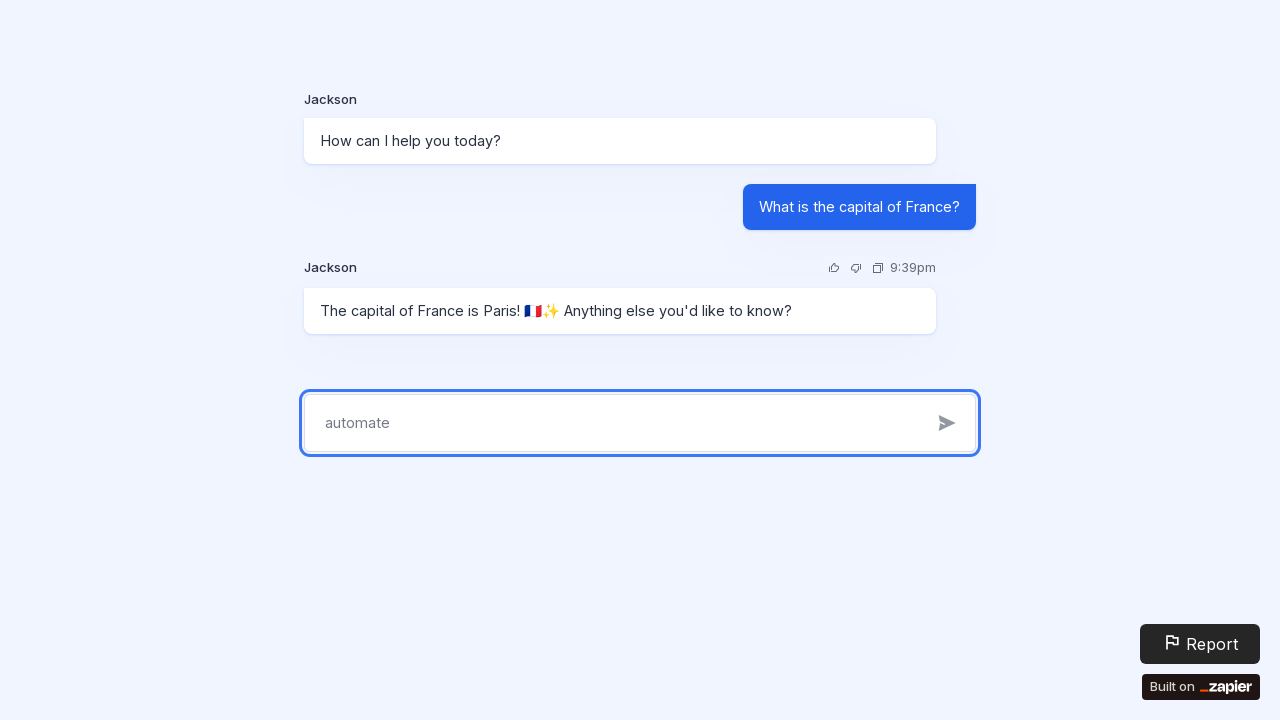